Tests accepting a JavaScript alert by clicking the first button, accepting the alert, and verifying the result message displays success confirmation.

Starting URL: https://the-internet.herokuapp.com/javascript_alerts

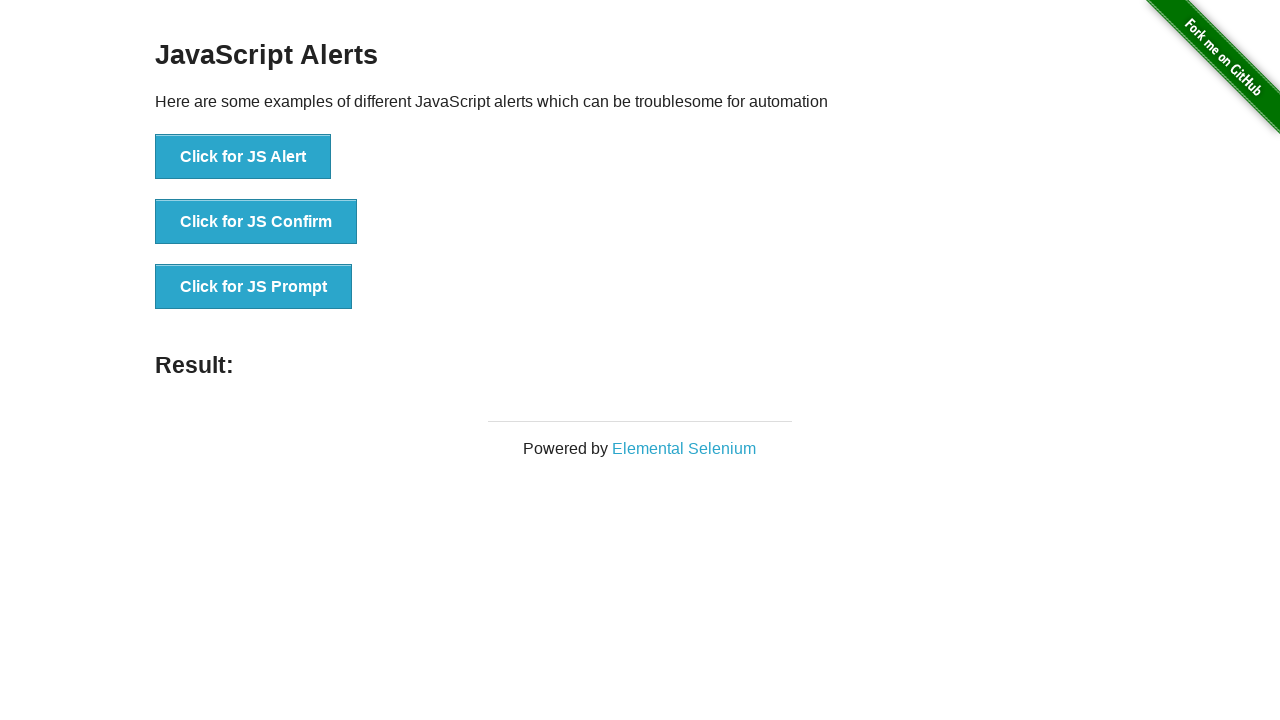

Clicked the JS Alert button at (243, 157) on button[onclick='jsAlert()']
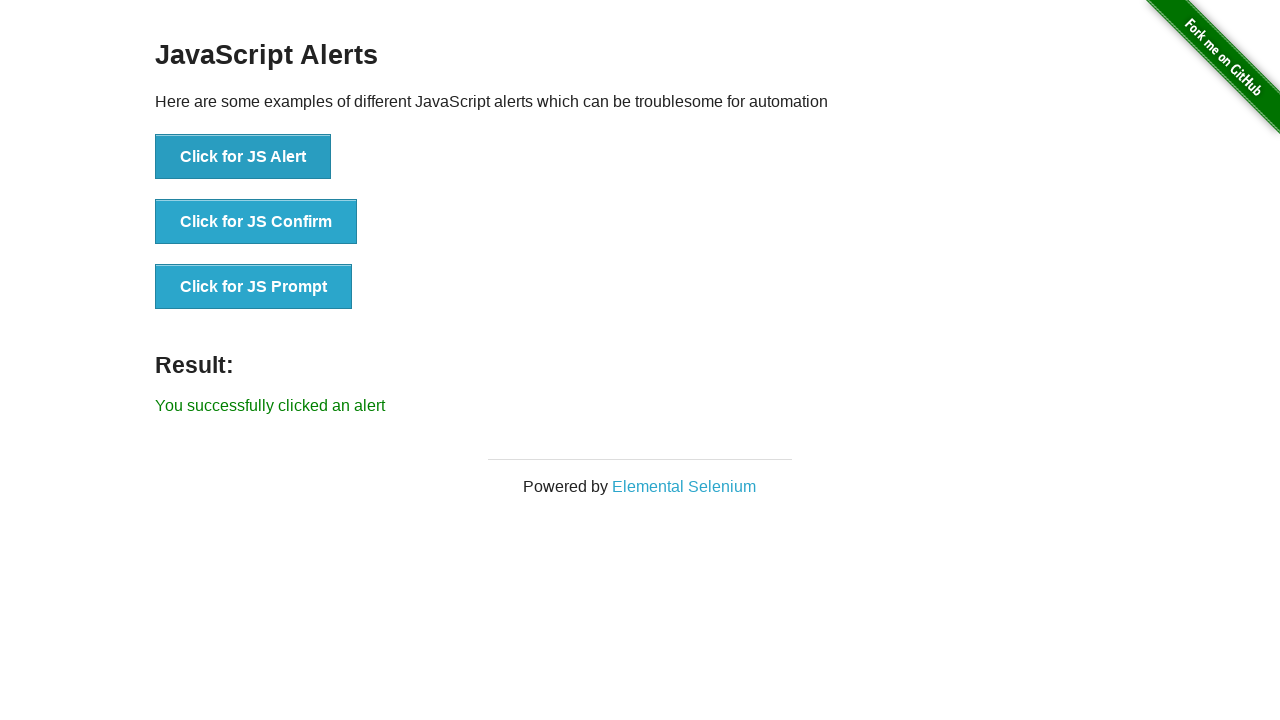

Set up alert dialog handler to accept alerts
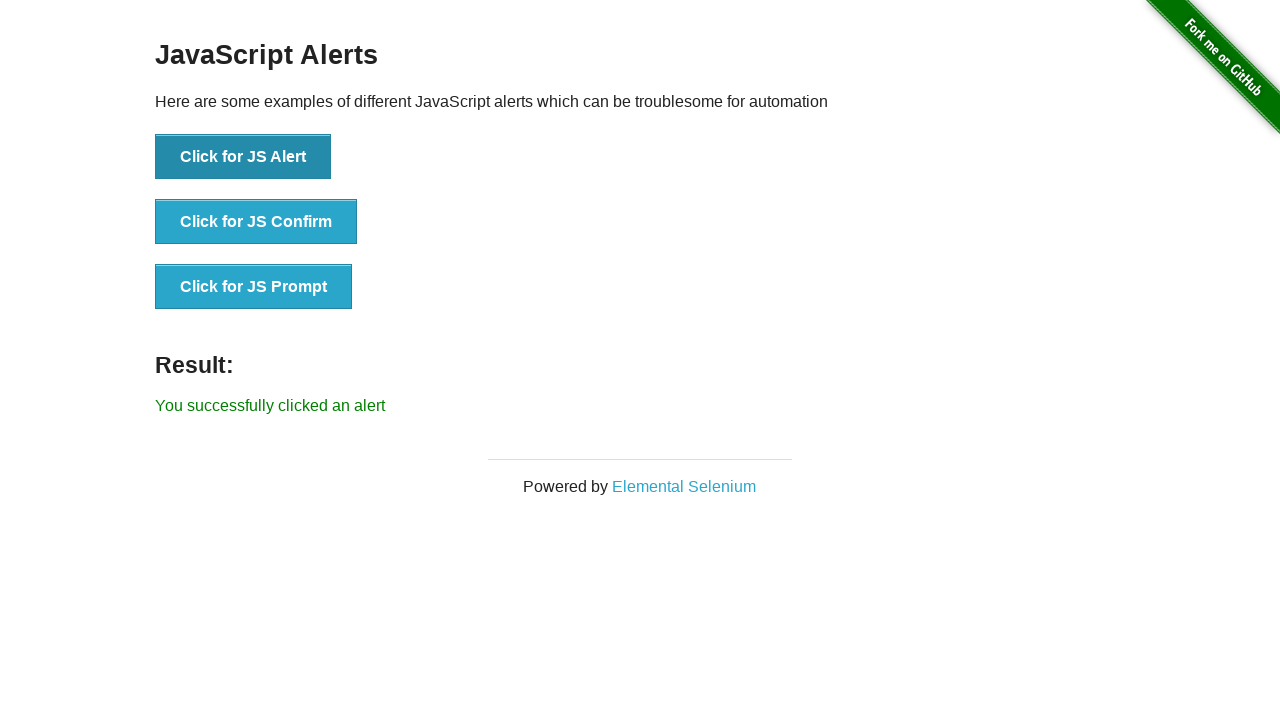

Clicked JS Alert button and accepted the alert dialog at (243, 157) on button[onclick='jsAlert()']
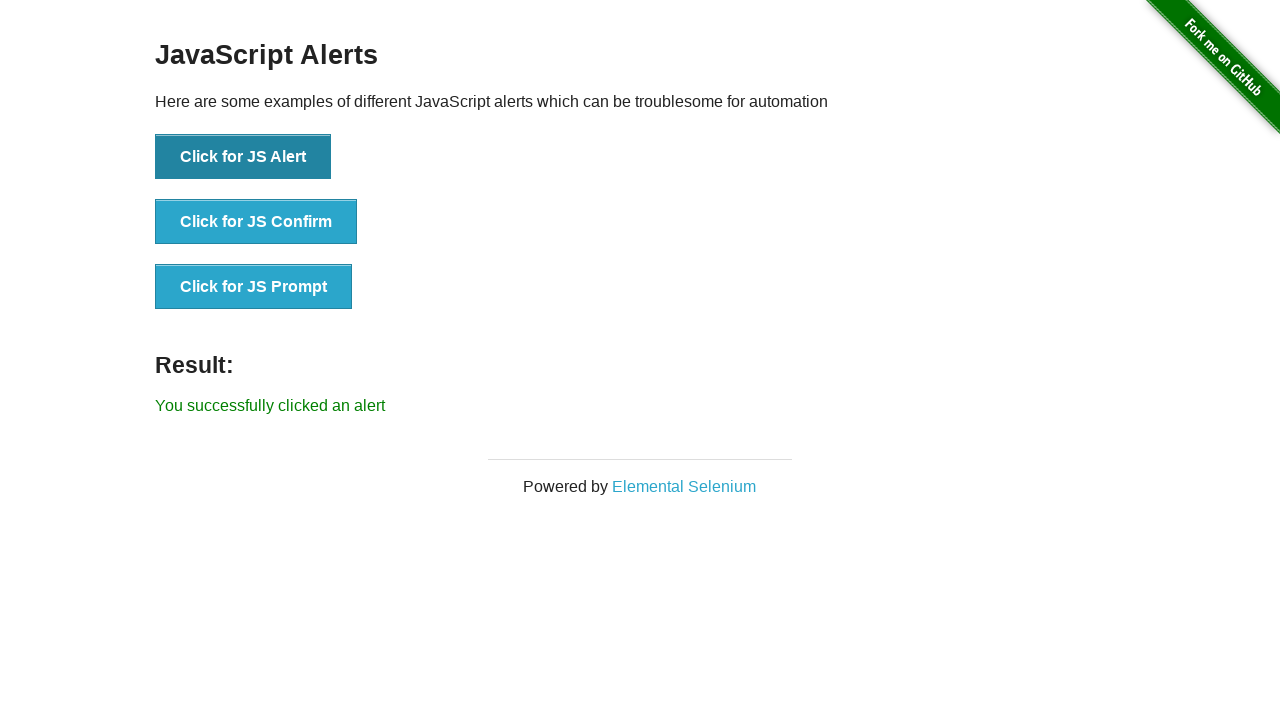

Result message element loaded
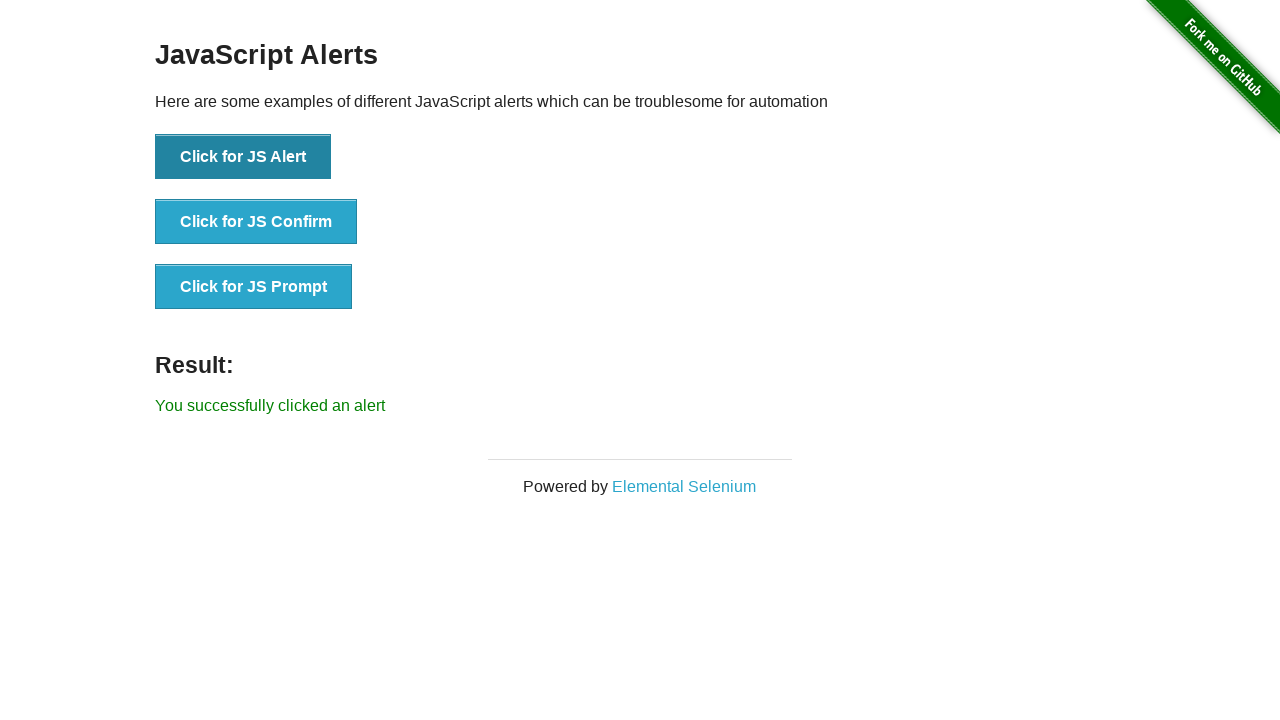

Retrieved result message text content
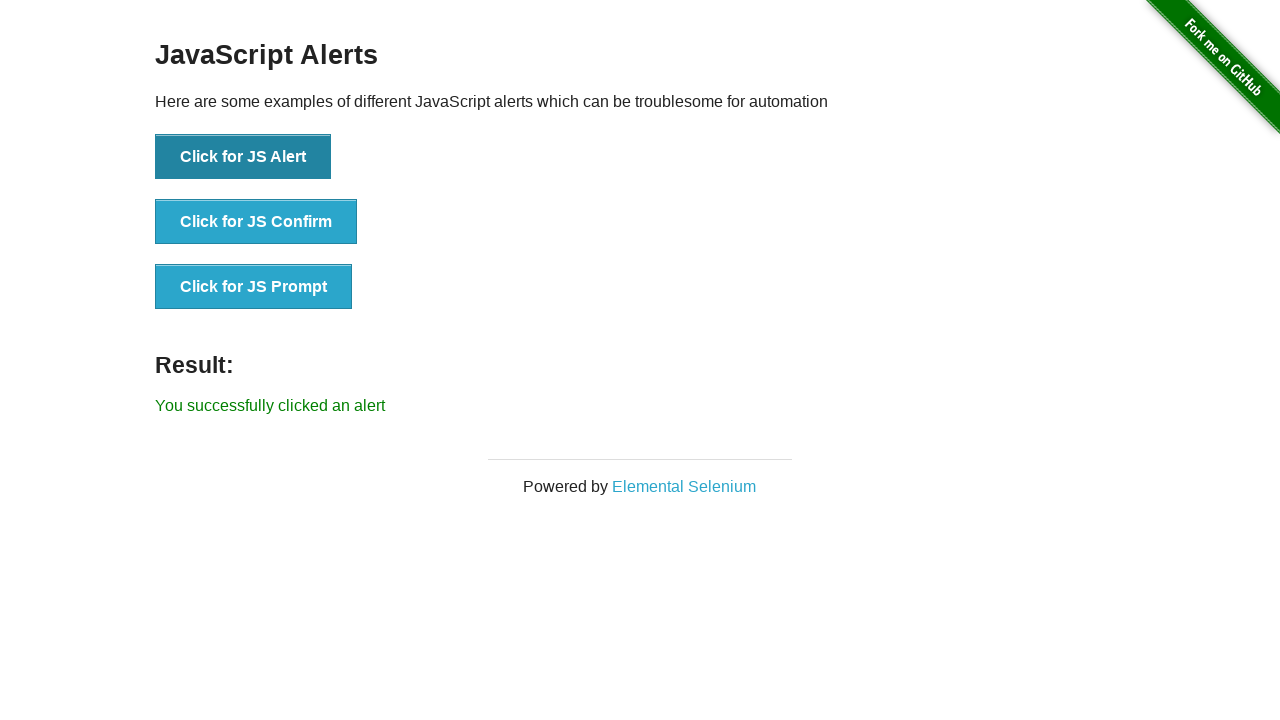

Verified result message displays success confirmation
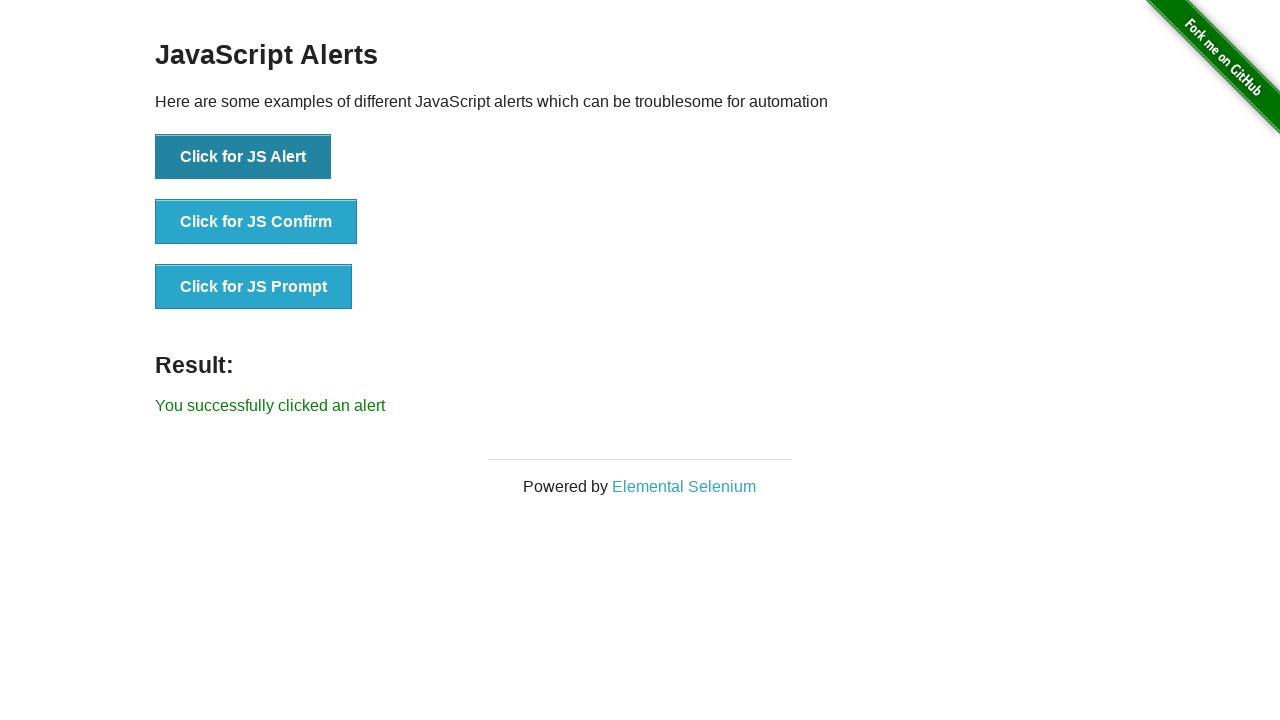

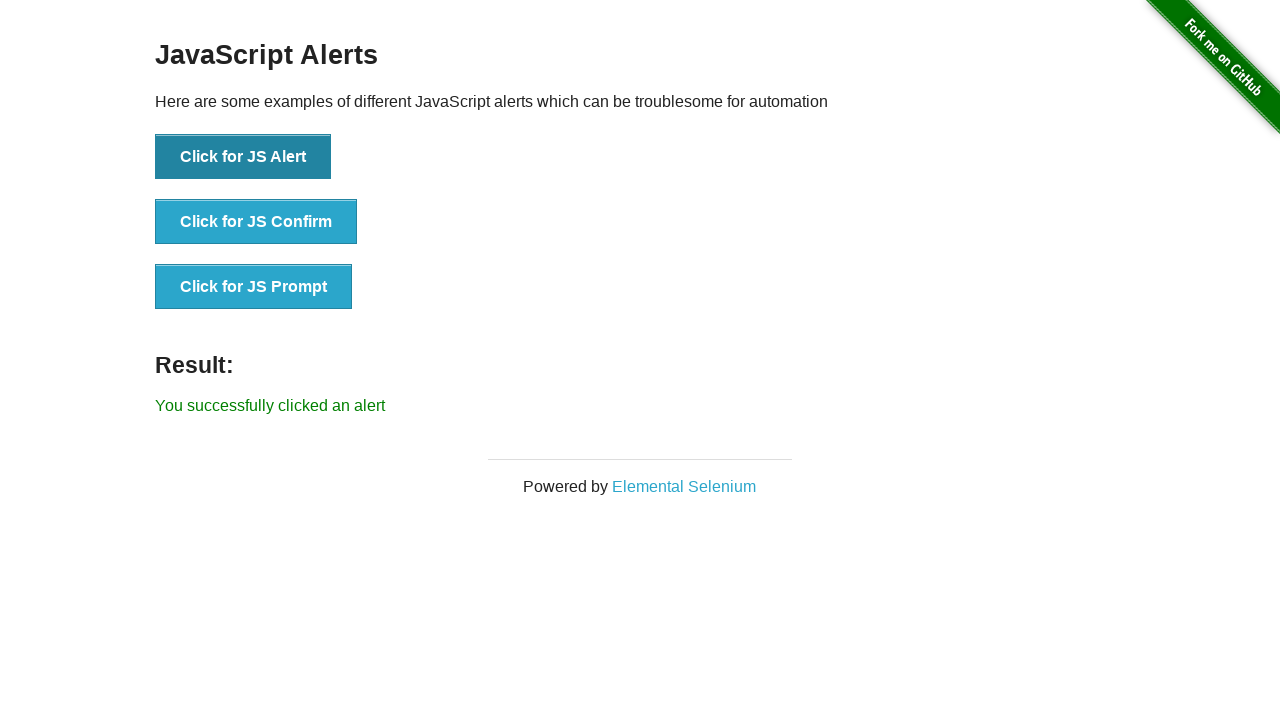